Tests mouse hover functionality by hovering over an element and clicking on revealed menu items

Starting URL: https://rahulshettyacademy.com/AutomationPractice/

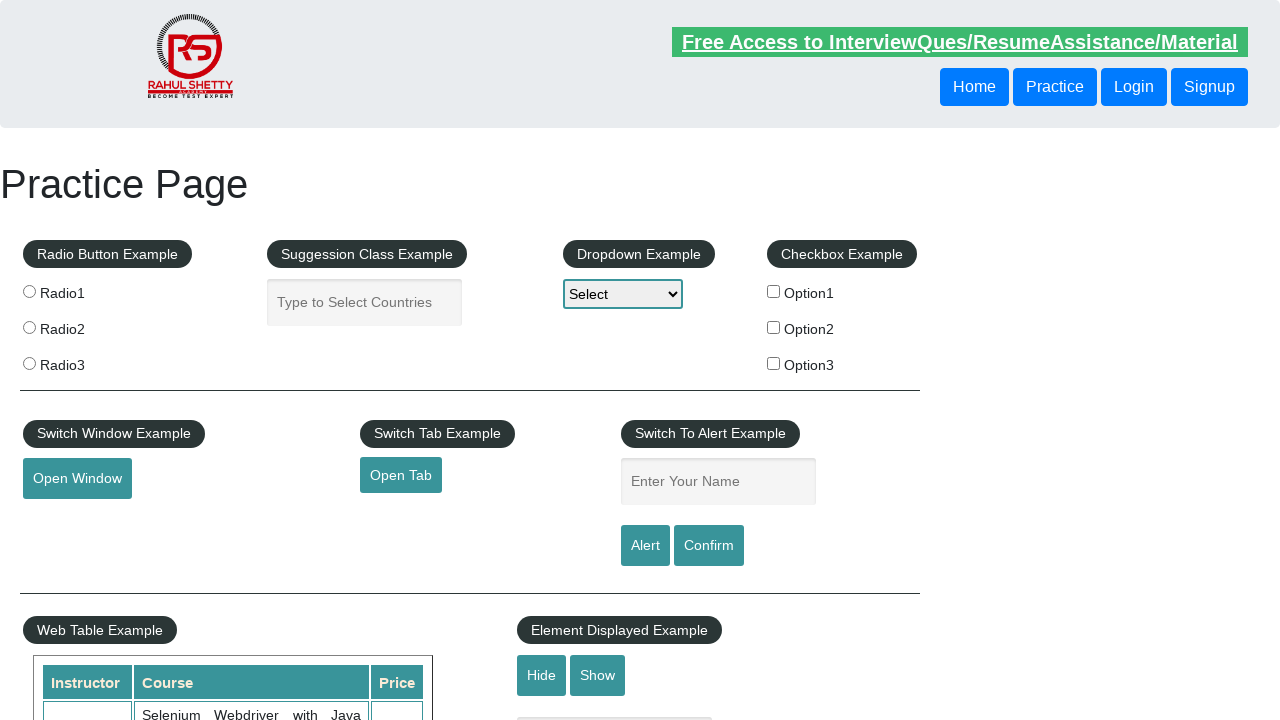

Hovered over the mouse hover element at (83, 361) on #mousehover
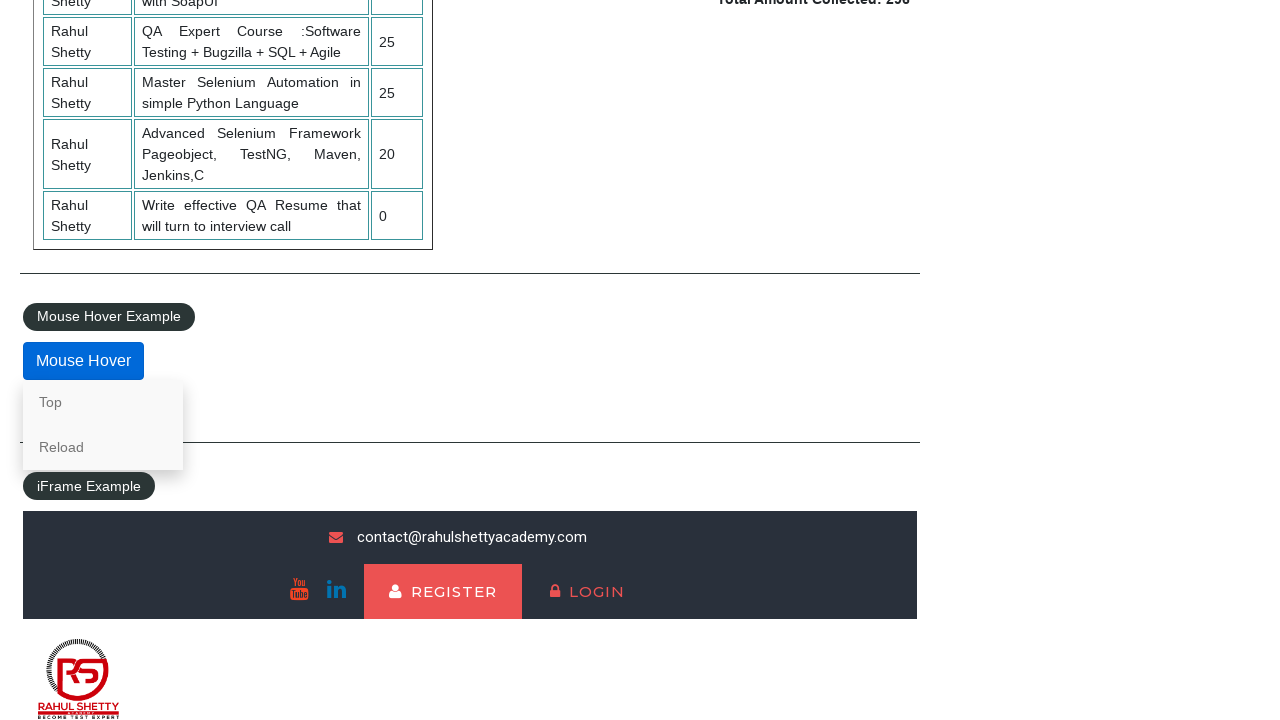

Clicked on the Top link from the revealed hover menu at (103, 402) on [href='#top']
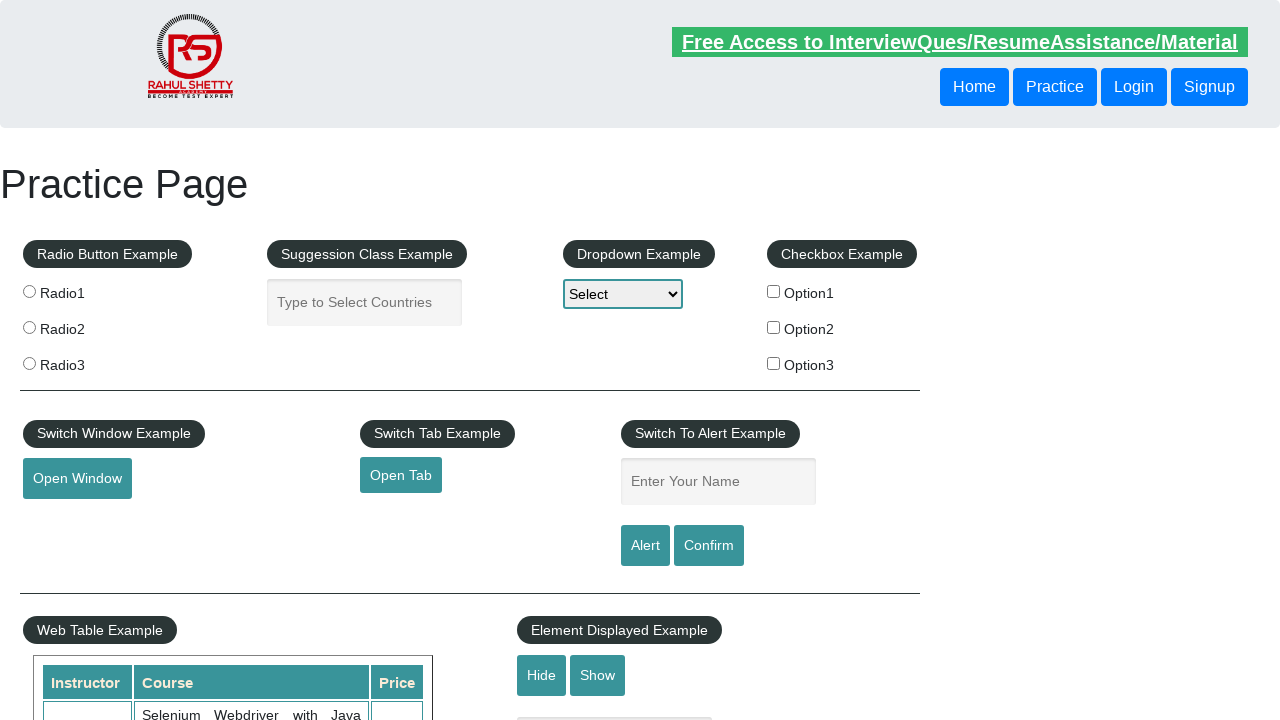

Hovered over the mouse hover element again to reveal menu at (83, 361) on #mousehover
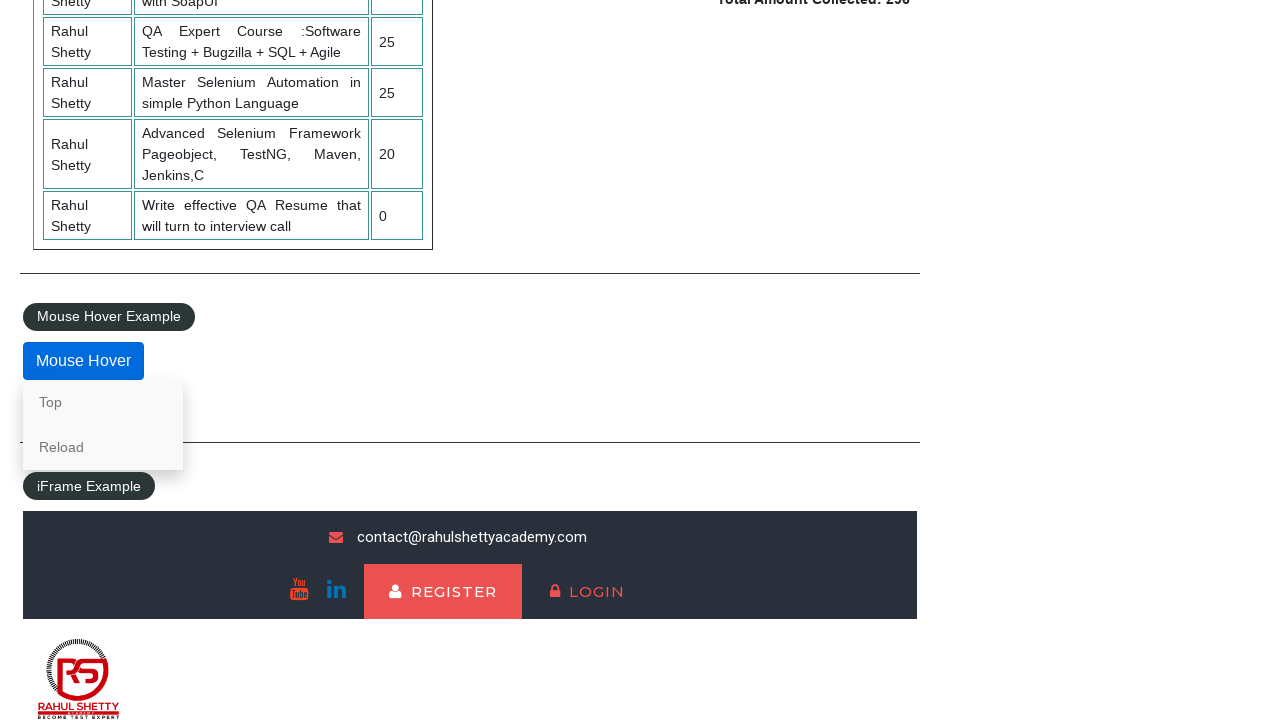

Clicked on the Reload link from the revealed hover menu at (103, 447) on xpath=//a[text()='Reload']
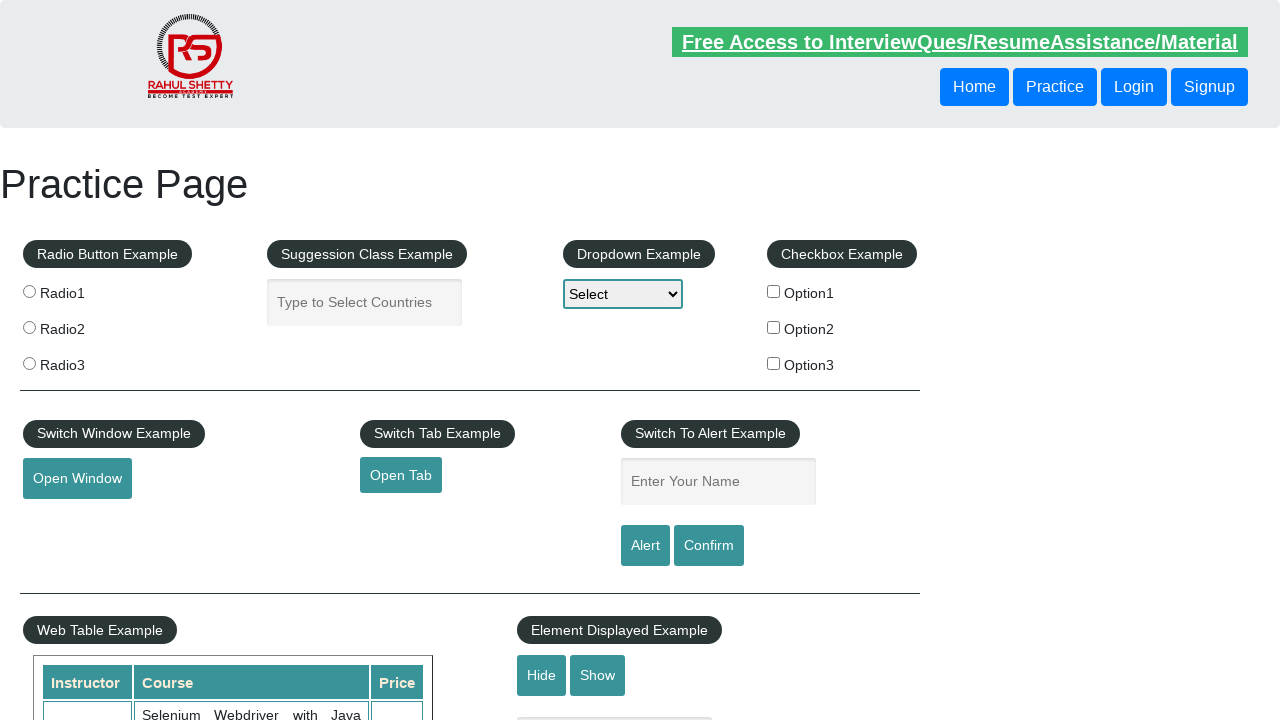

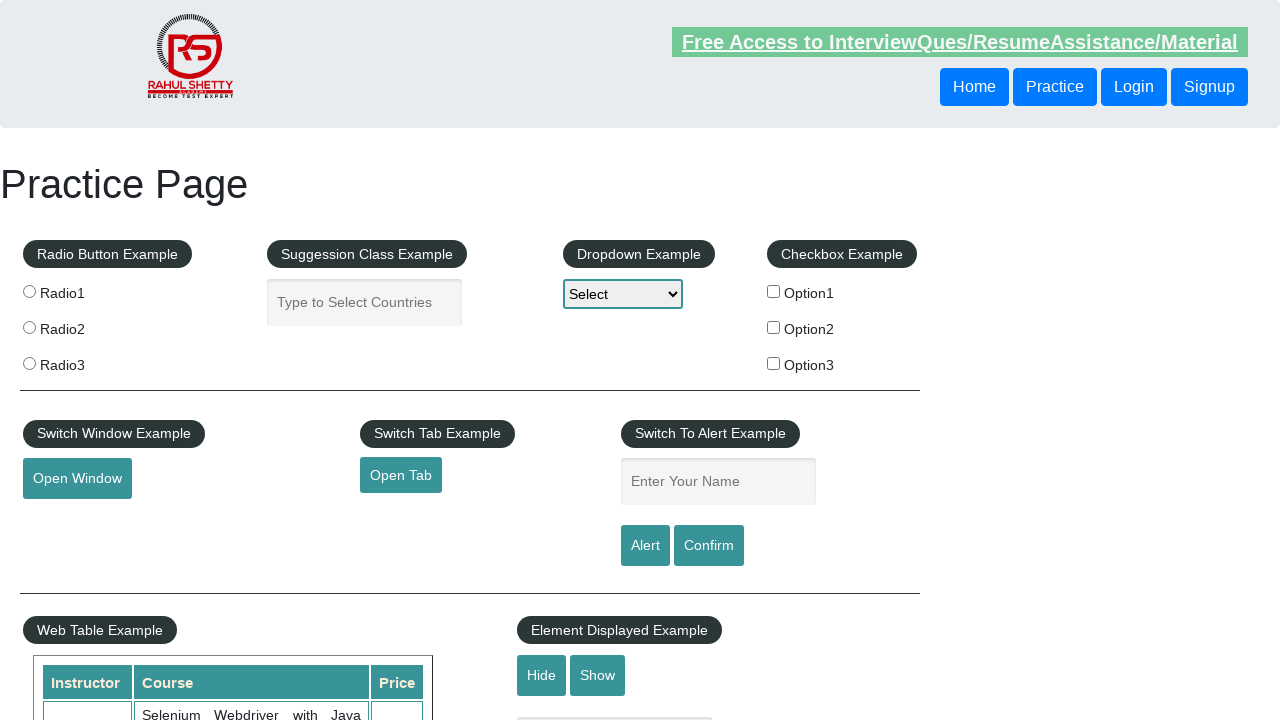